Opens the DemoQA website and clicks on the "Elements" section to navigate to the Elements page

Starting URL: https://demoqa.com/

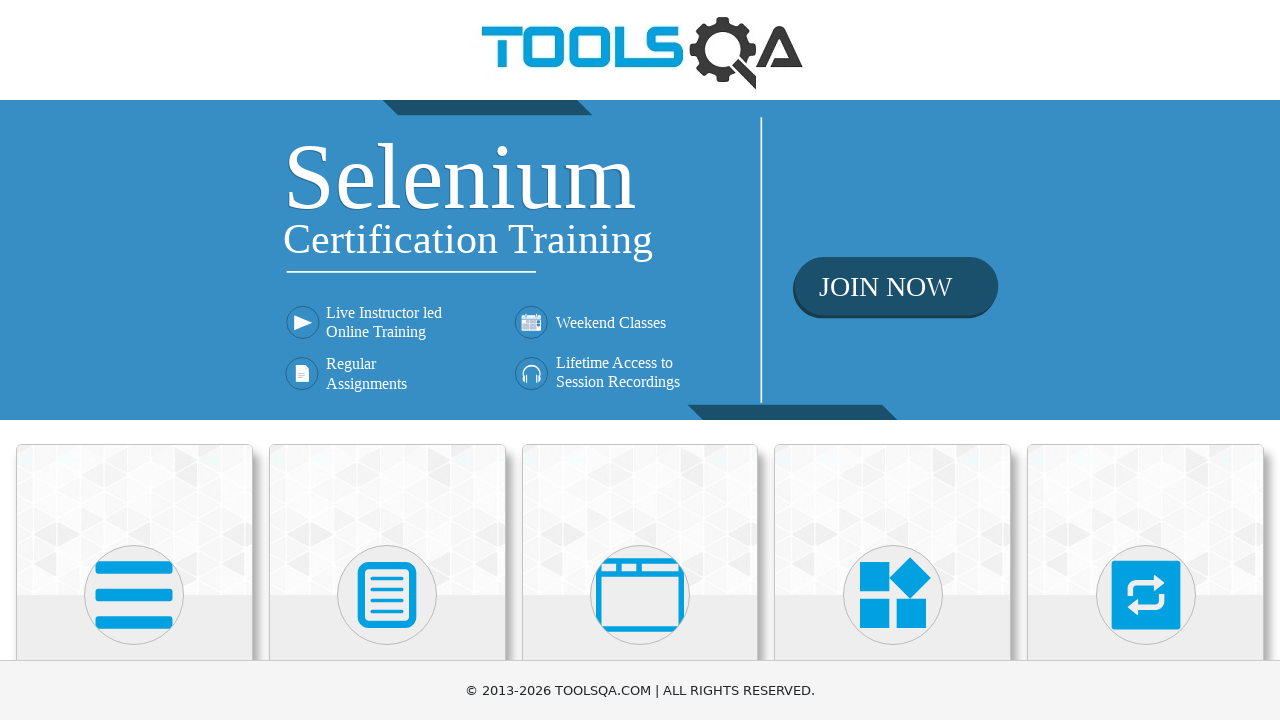

Navigated to DemoQA website
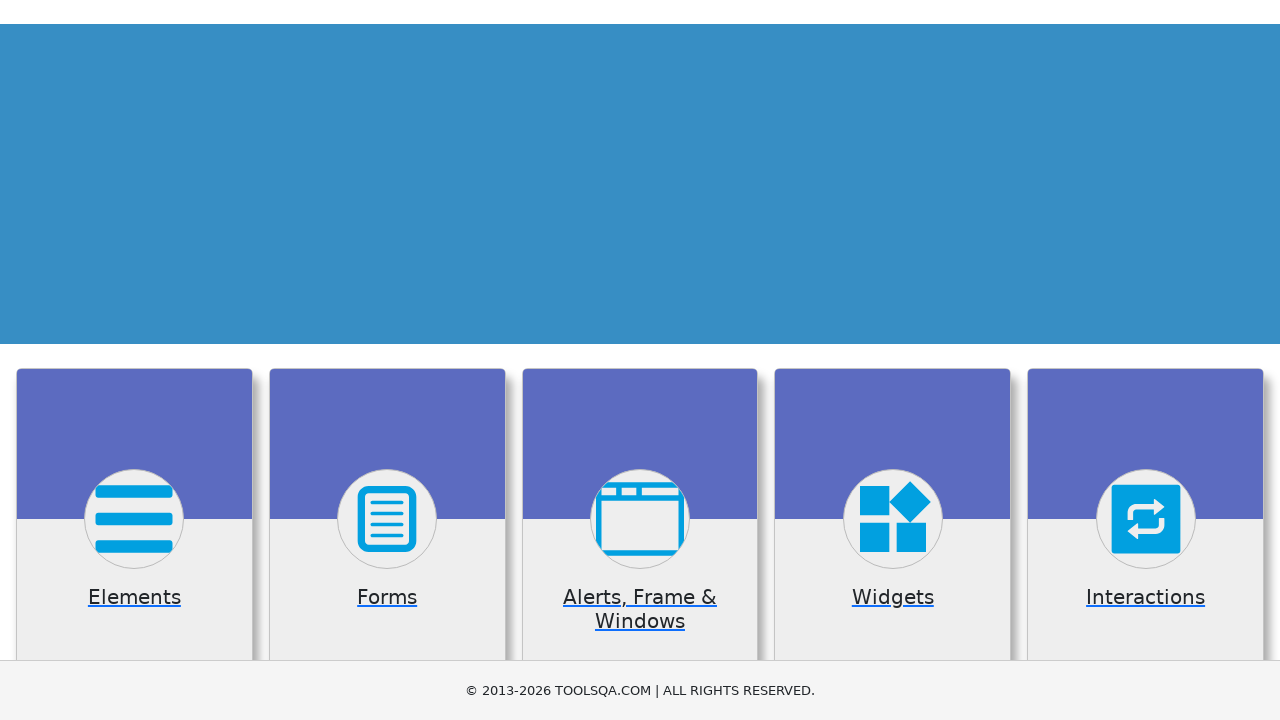

Clicked on Elements section at (134, 360) on xpath=//h5[text()='Elements']
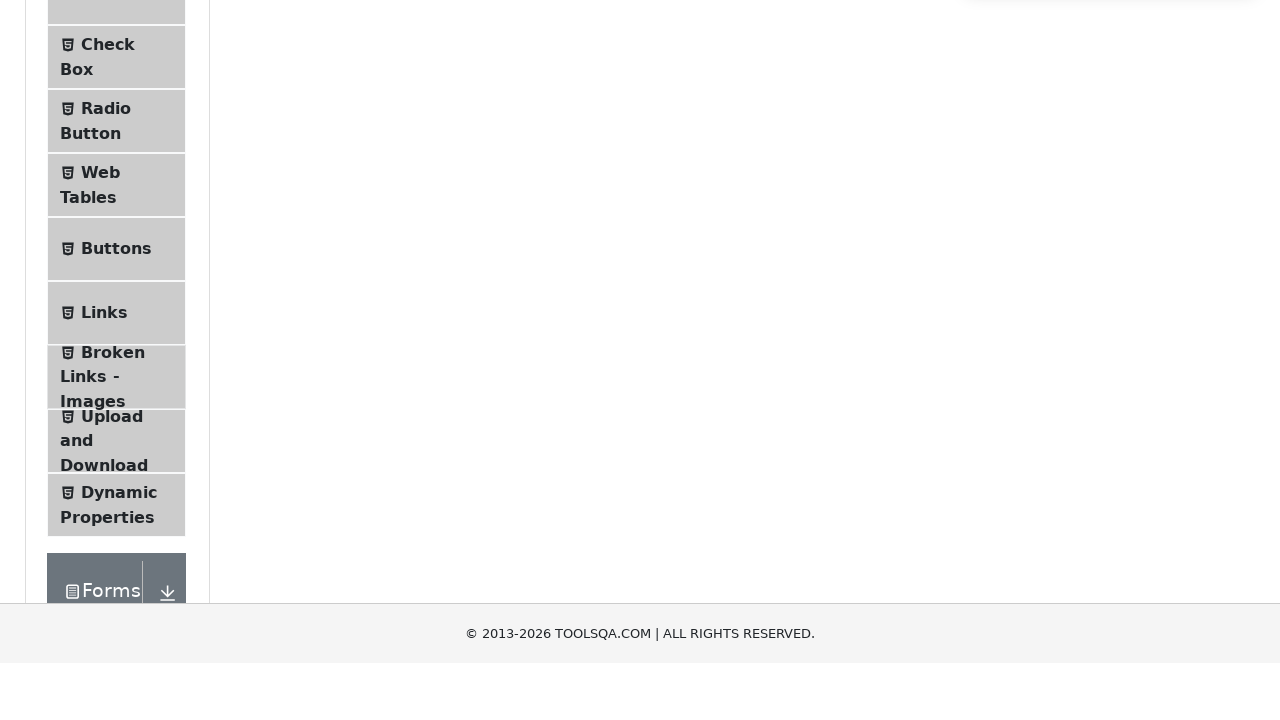

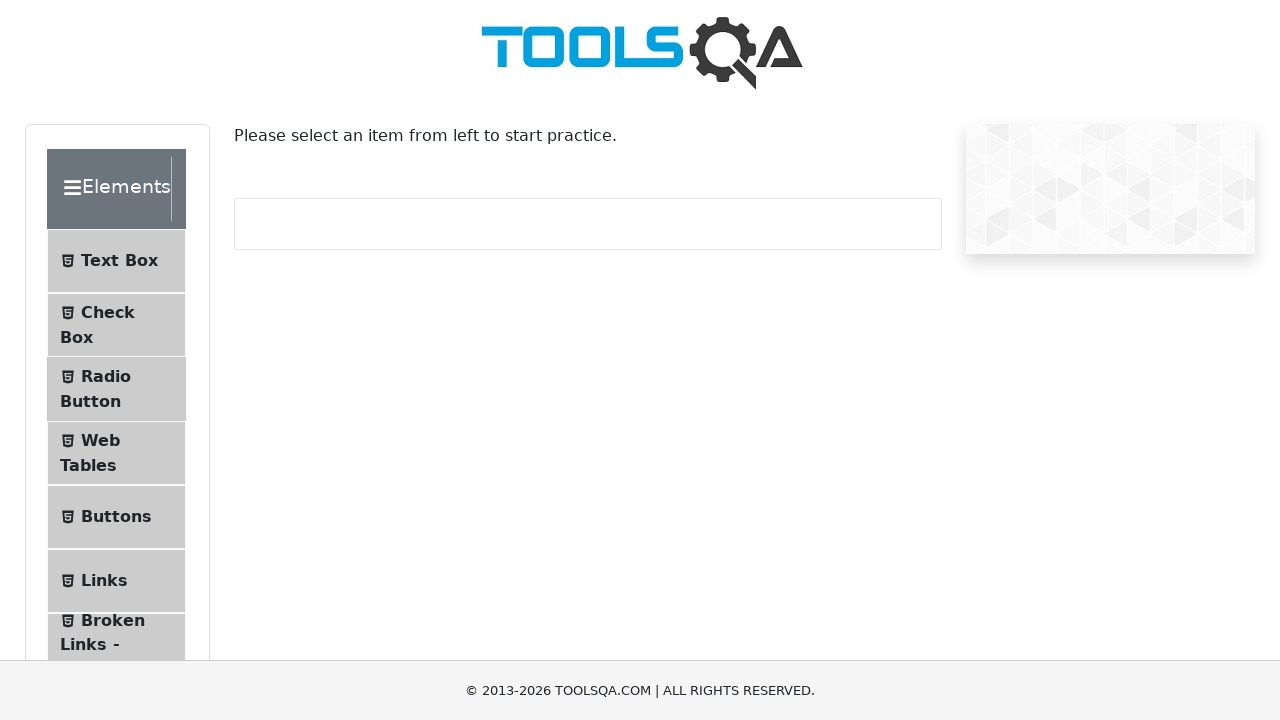